Navigates to Sberbank credit offers page and waits for the page content to load

Starting URL: https://www.sberbank.com/ru/person/credits/money

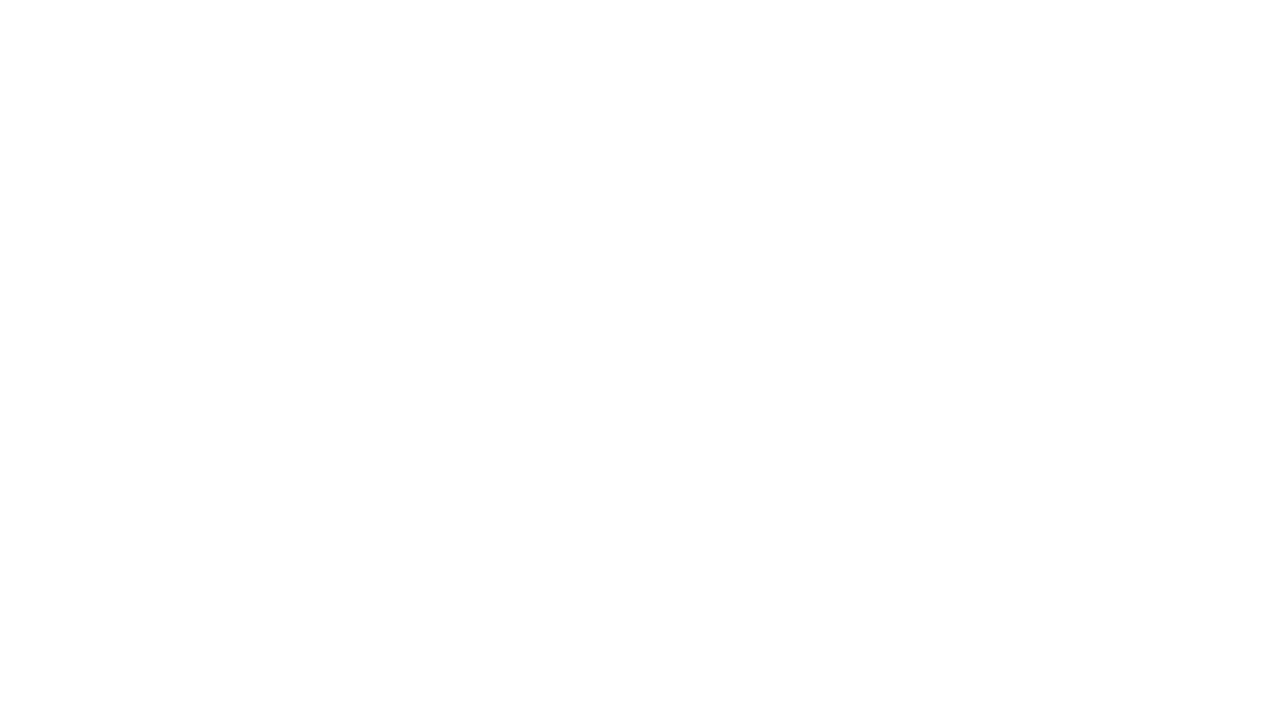

Waited for page body to load on Sberbank credit offers page
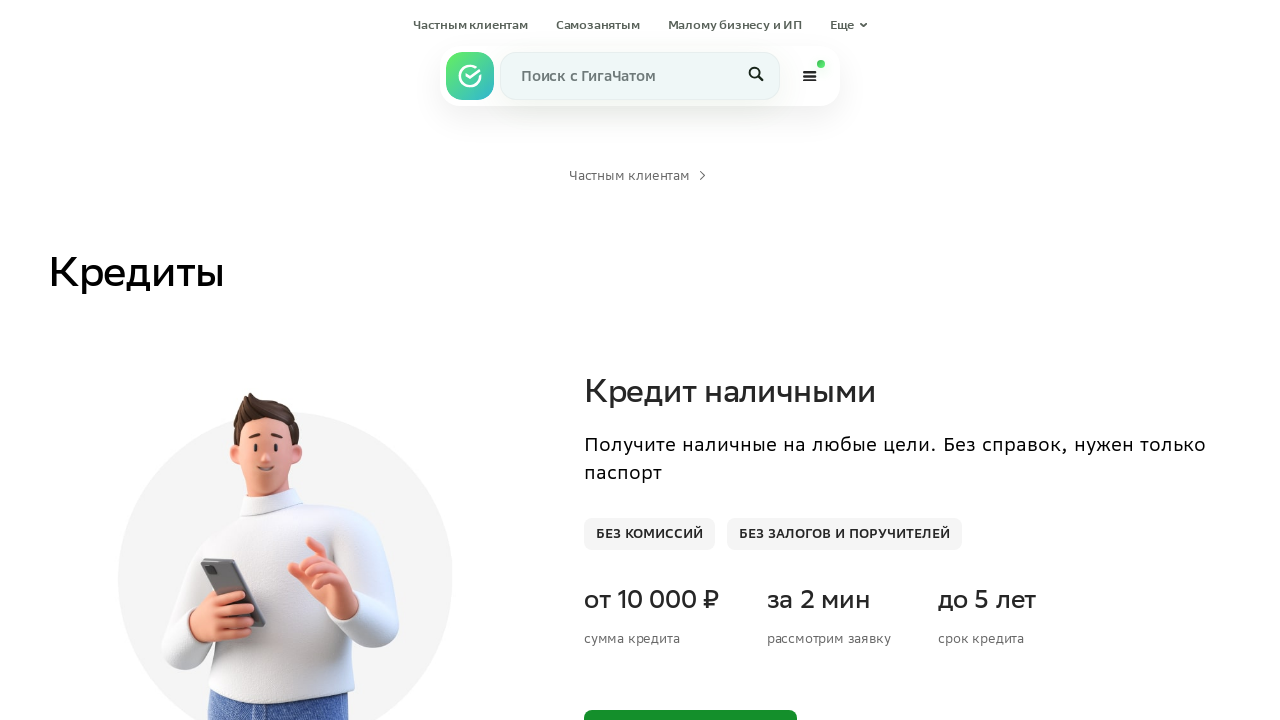

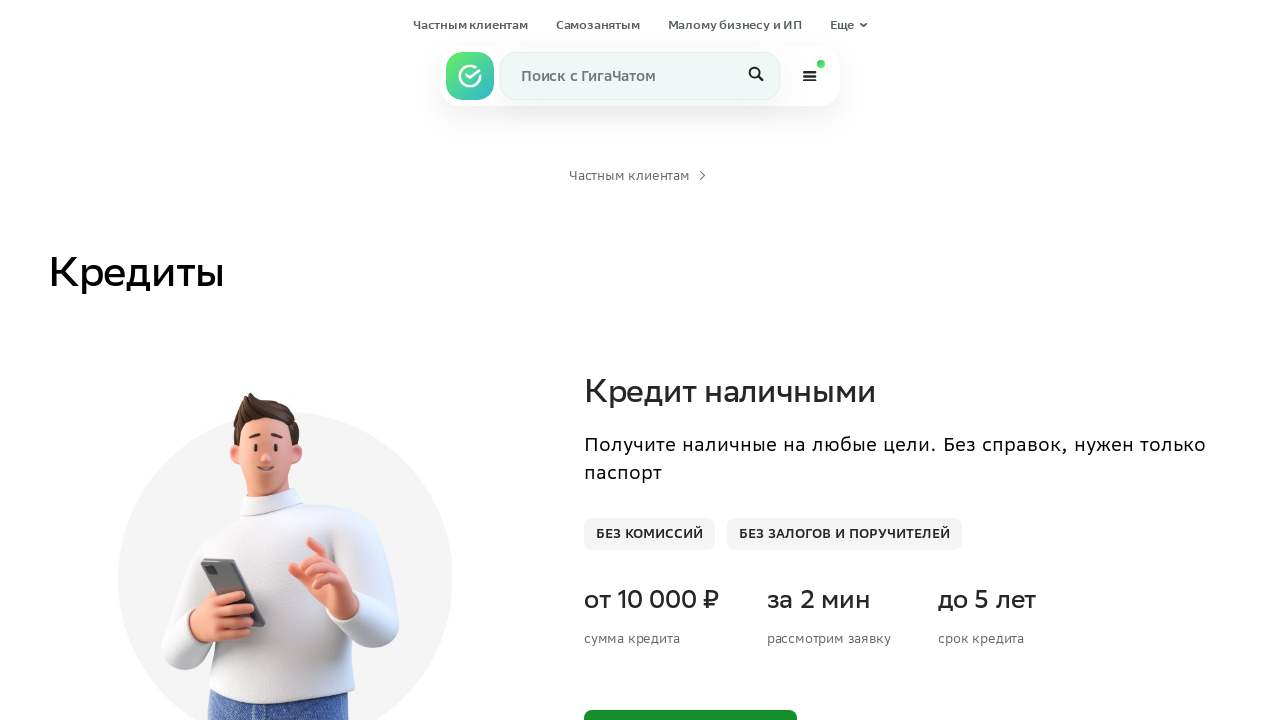